Tests that clicking the dues column header sorts the table in ascending order by verifying each value is less than or equal to the next value

Starting URL: http://the-internet.herokuapp.com/tables

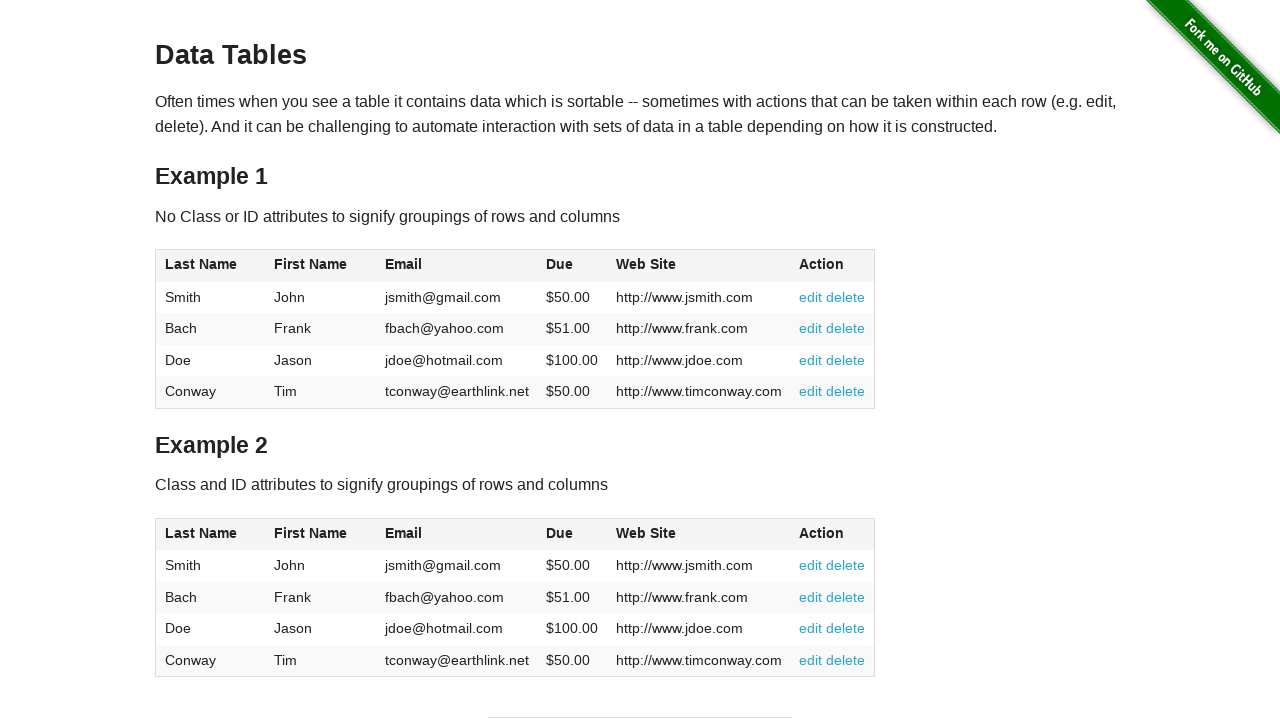

Clicked dues column header to sort ascending at (572, 266) on #table1 thead tr th:nth-of-type(4)
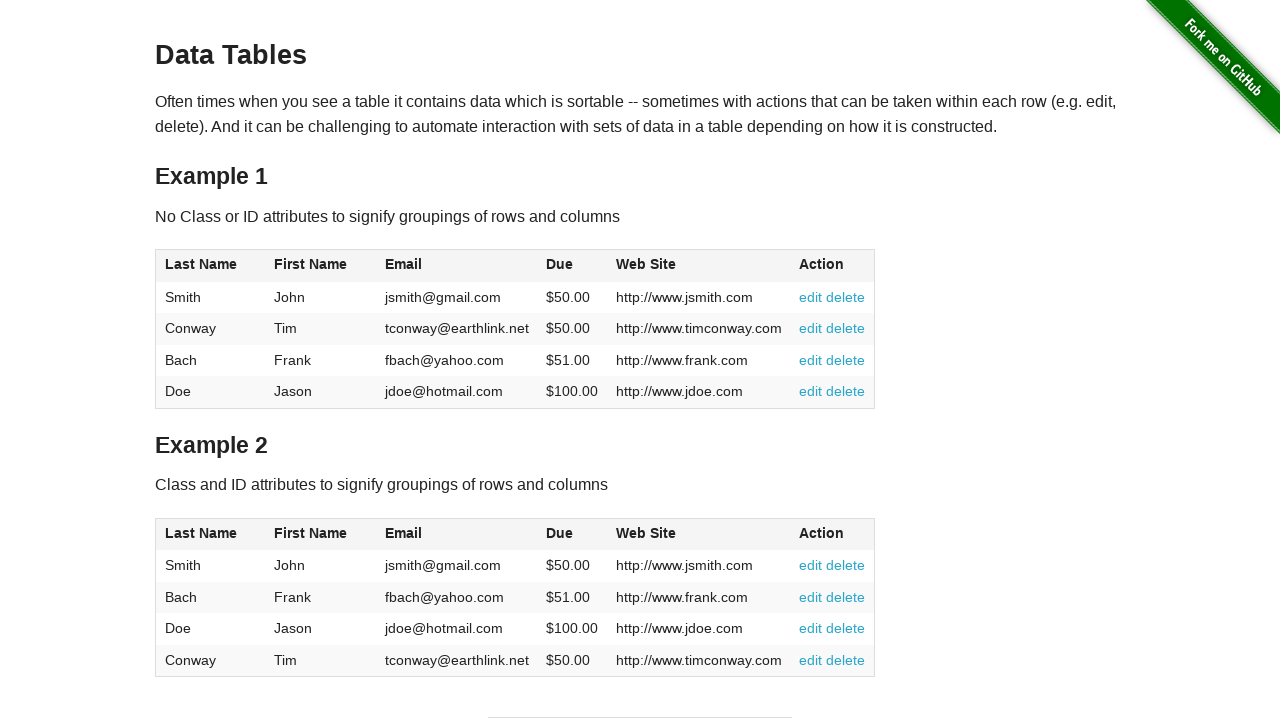

Waited for table to be sorted and dues column to be visible
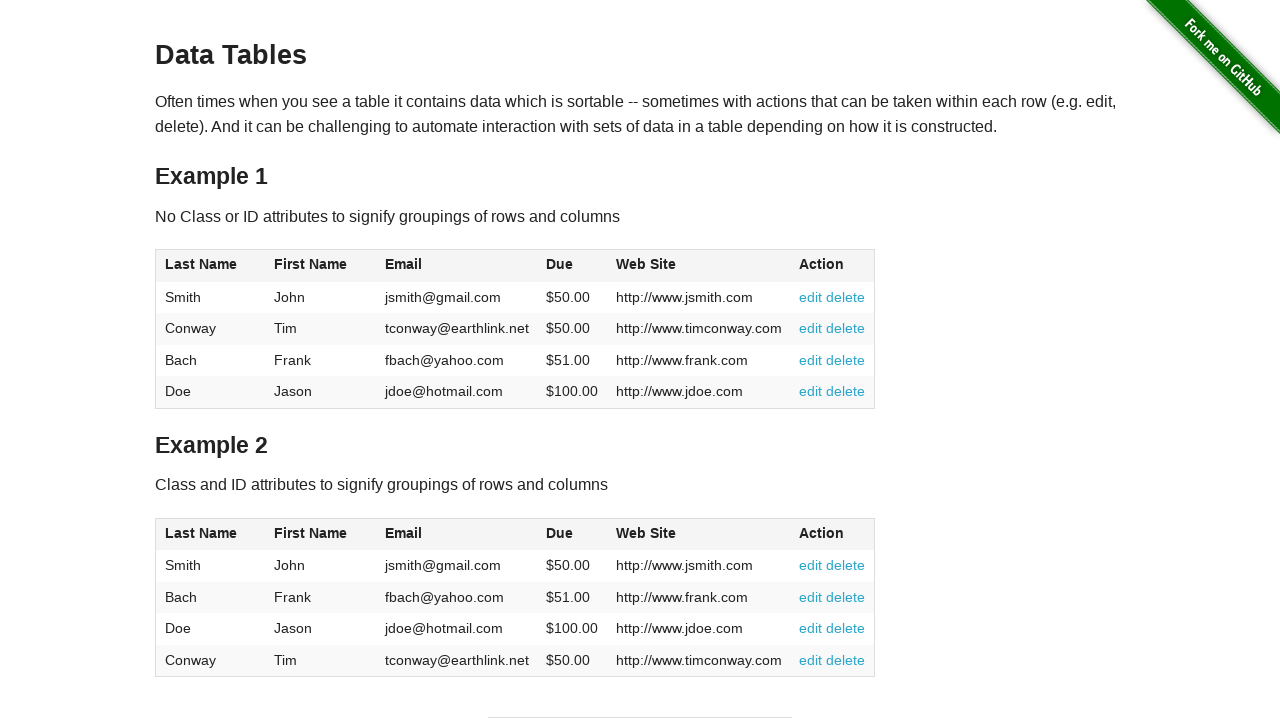

Retrieved all dues column cells from sorted table
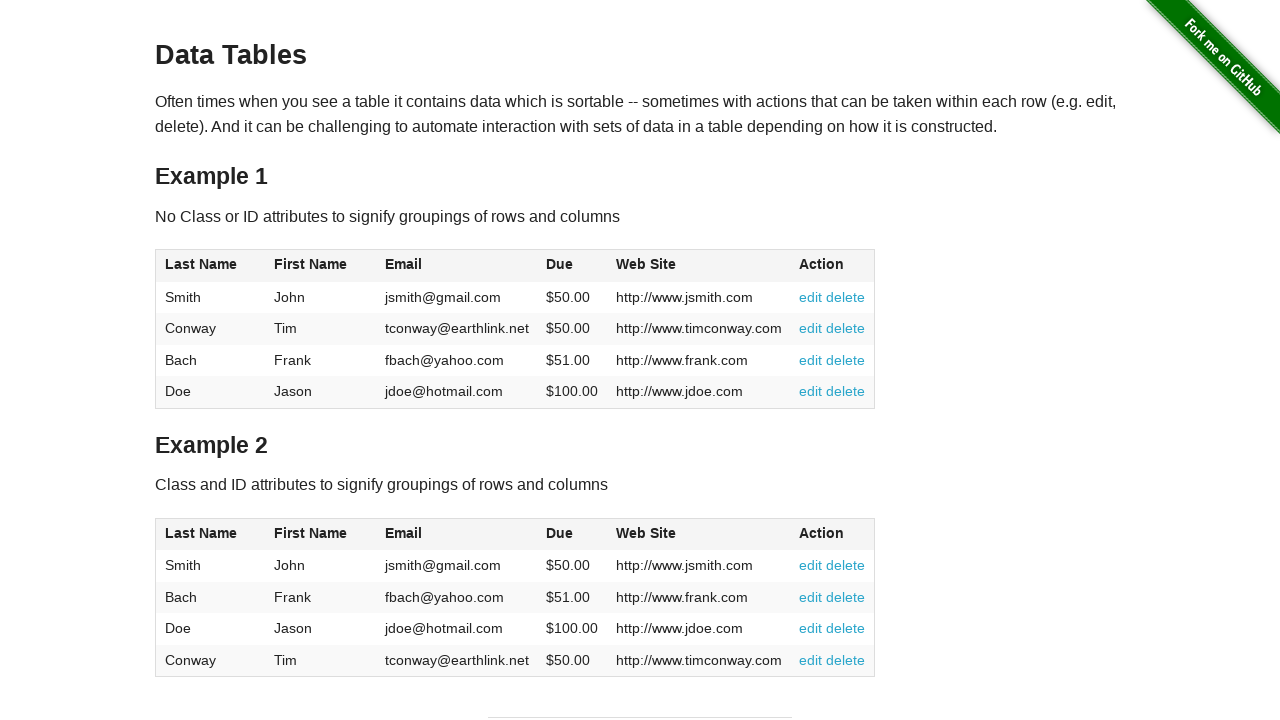

Extracted dues values from cells: [50.0, 50.0, 51.0, 100.0]
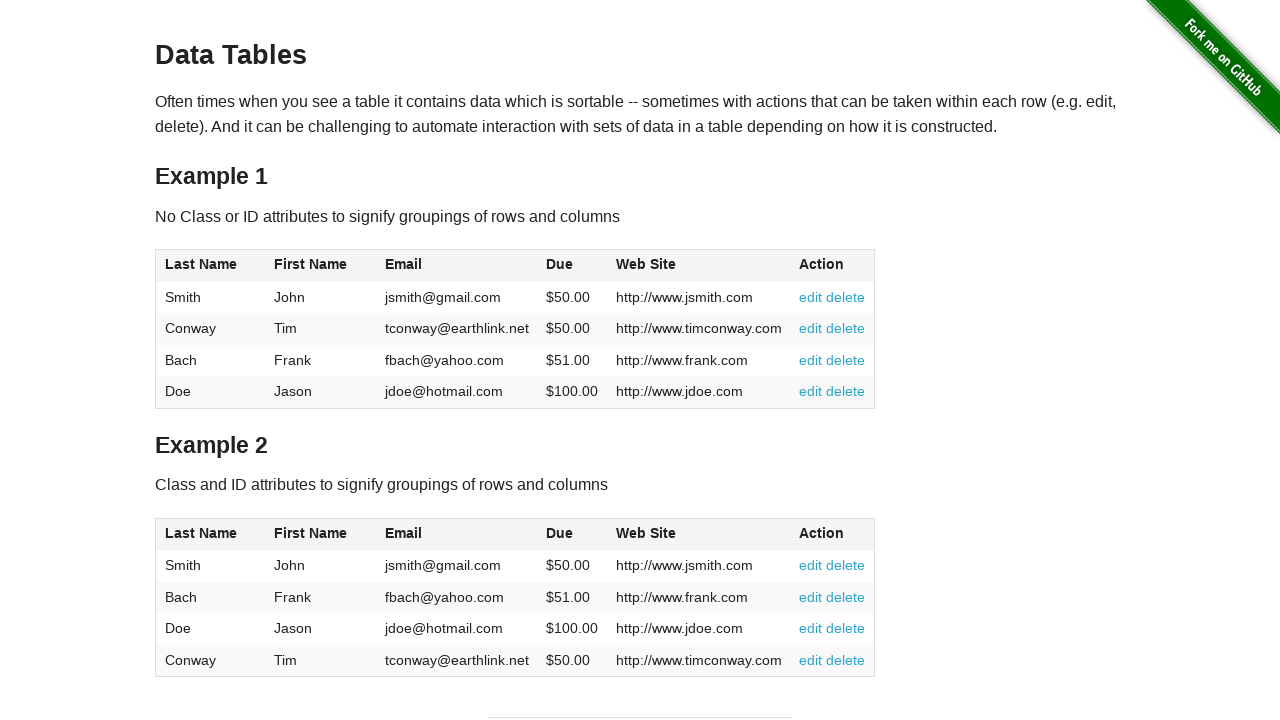

Verified all dues values are in ascending order
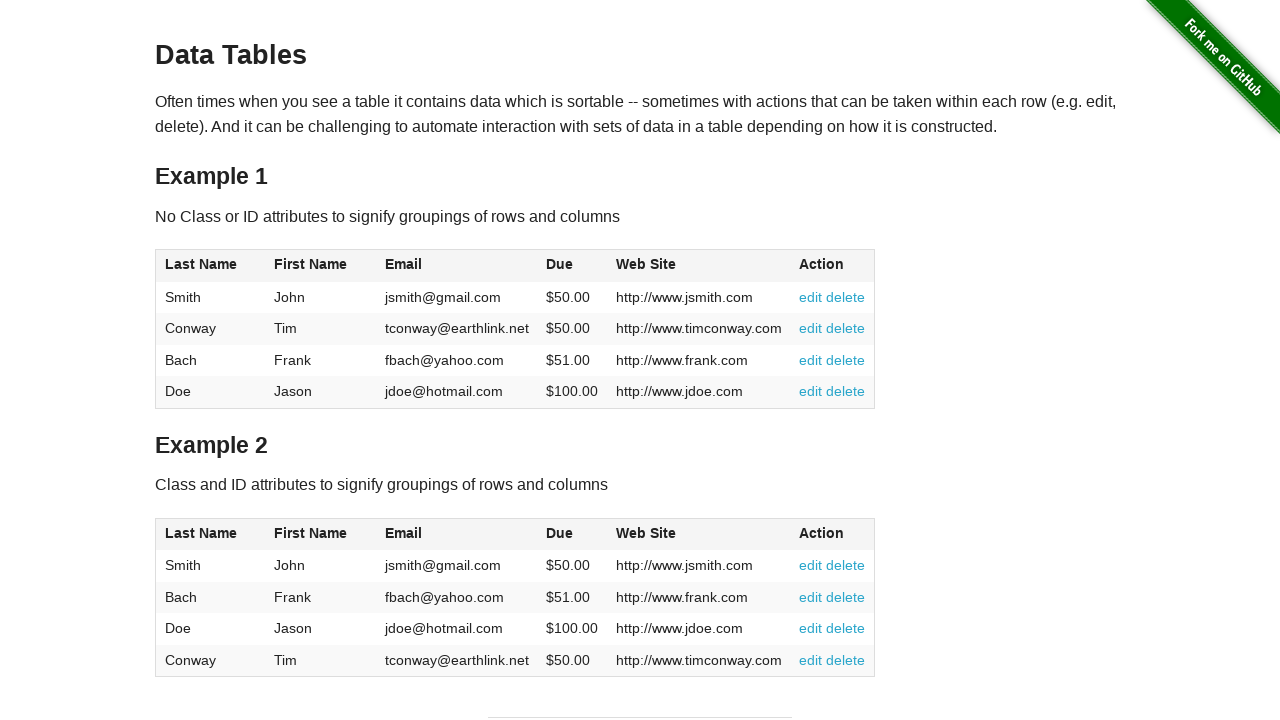

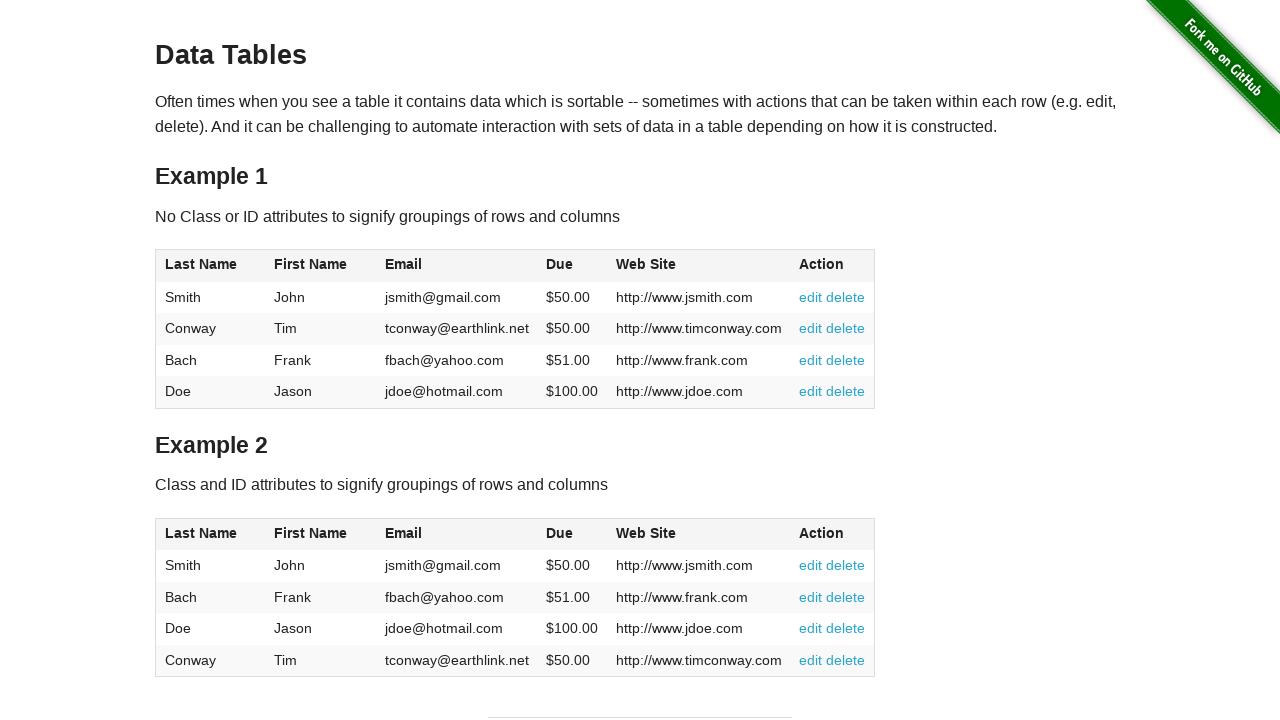